Tests a form that requires calculating the sum of two displayed numbers and selecting the result from a dropdown menu before submitting

Starting URL: https://suninjuly.github.io/selects1.html

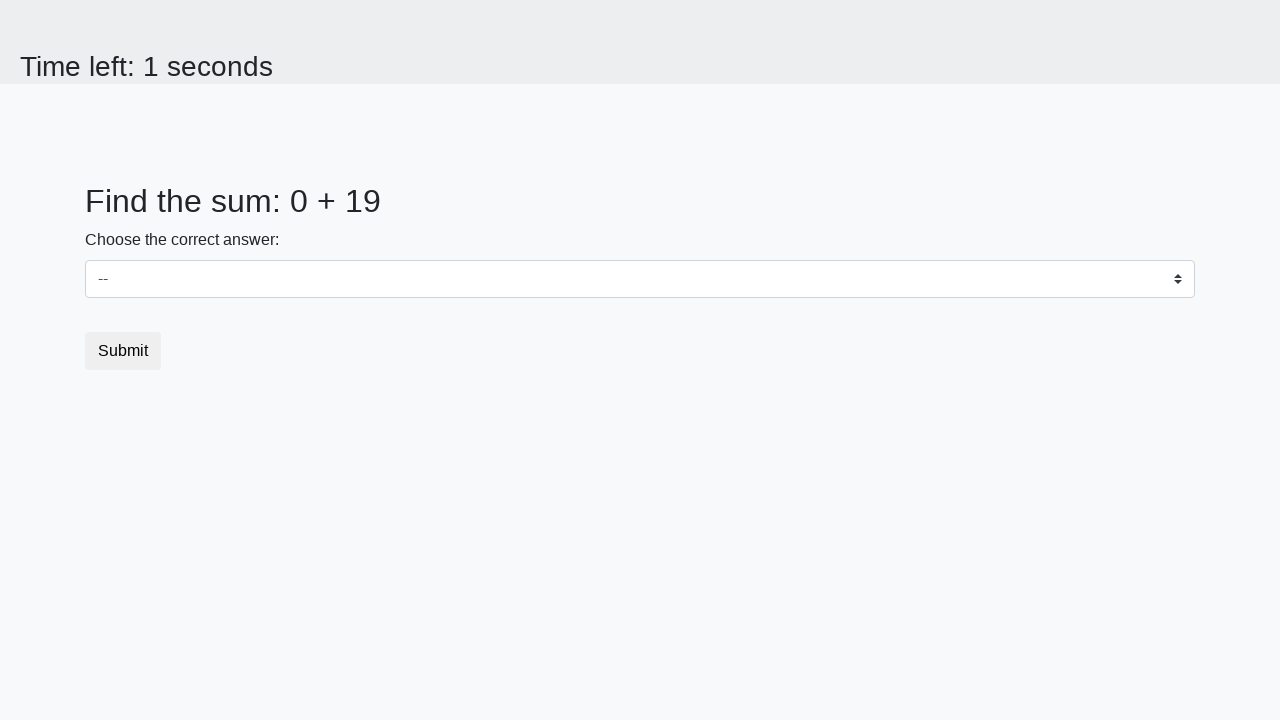

Retrieved first number from #num1 element
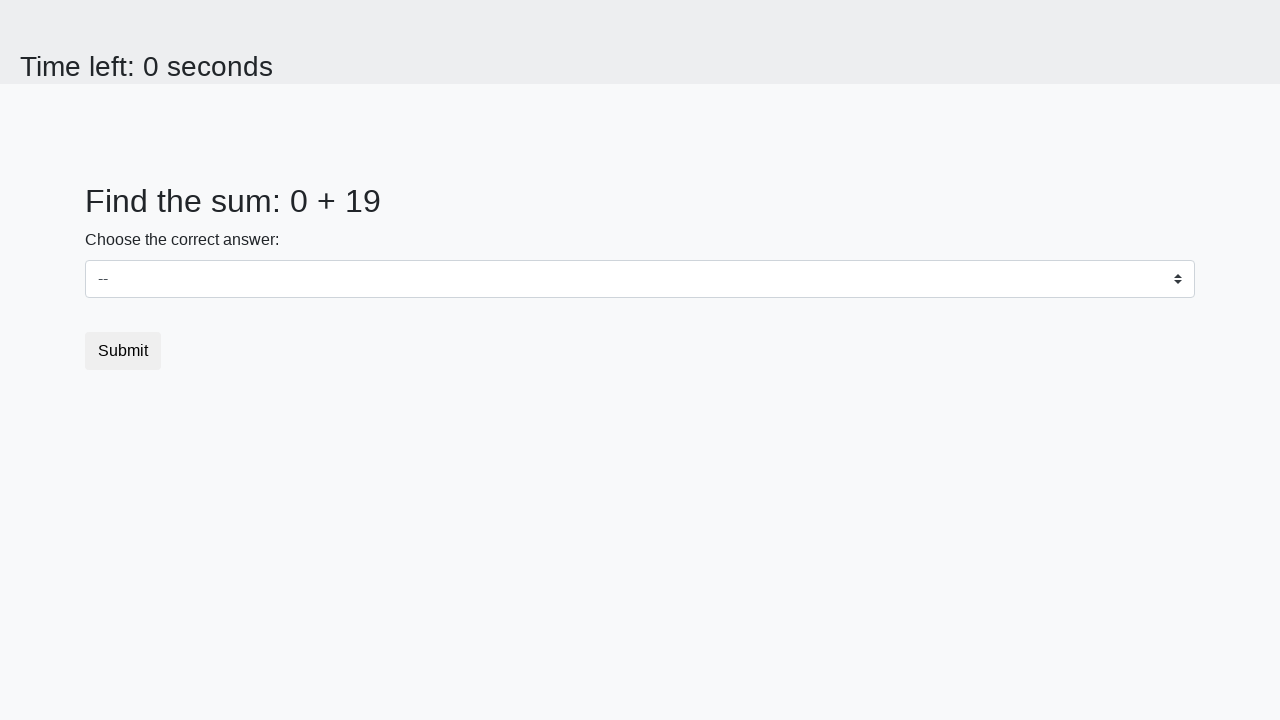

Retrieved second number from #num2 element
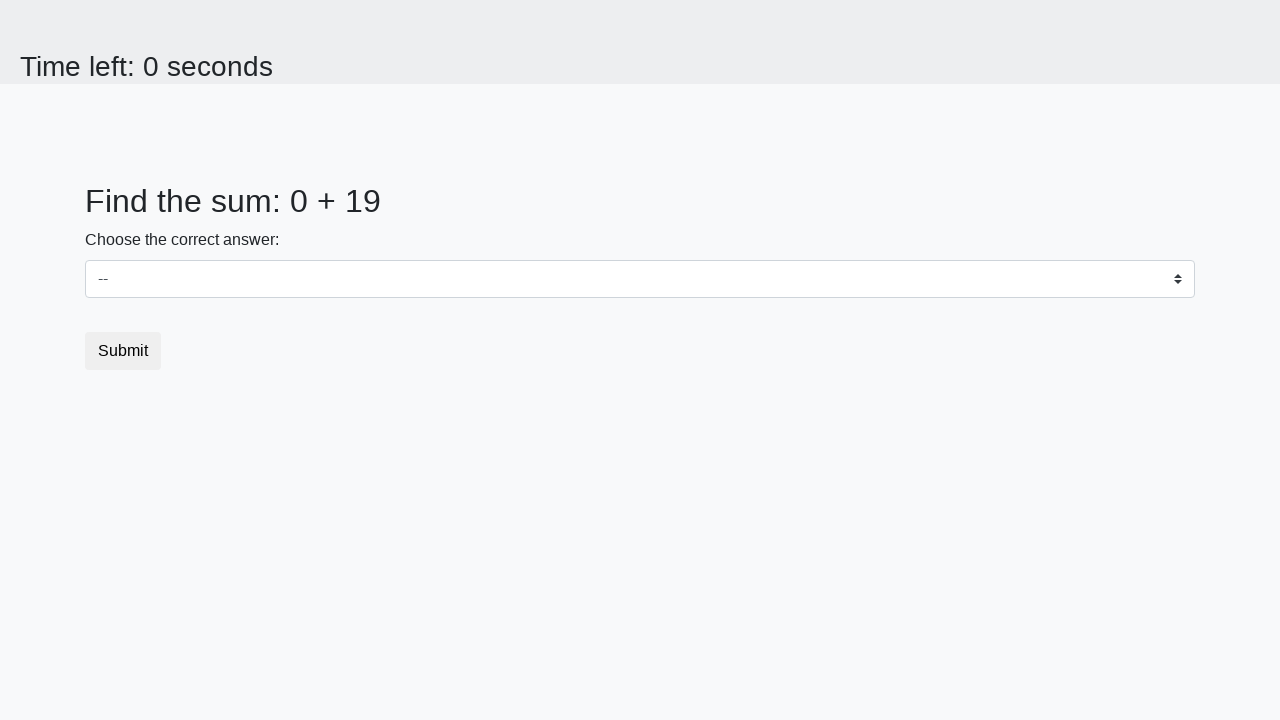

Calculated sum of 0 + 19 = 19
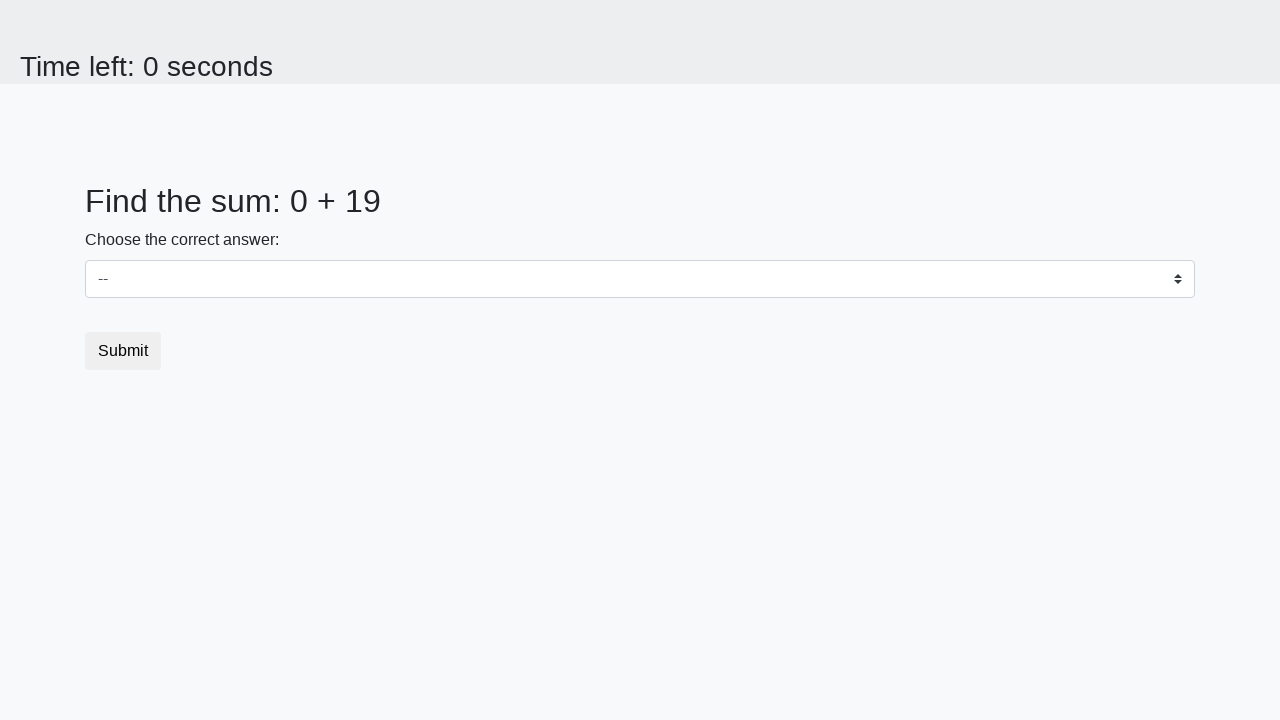

Selected 19 from dropdown menu on select
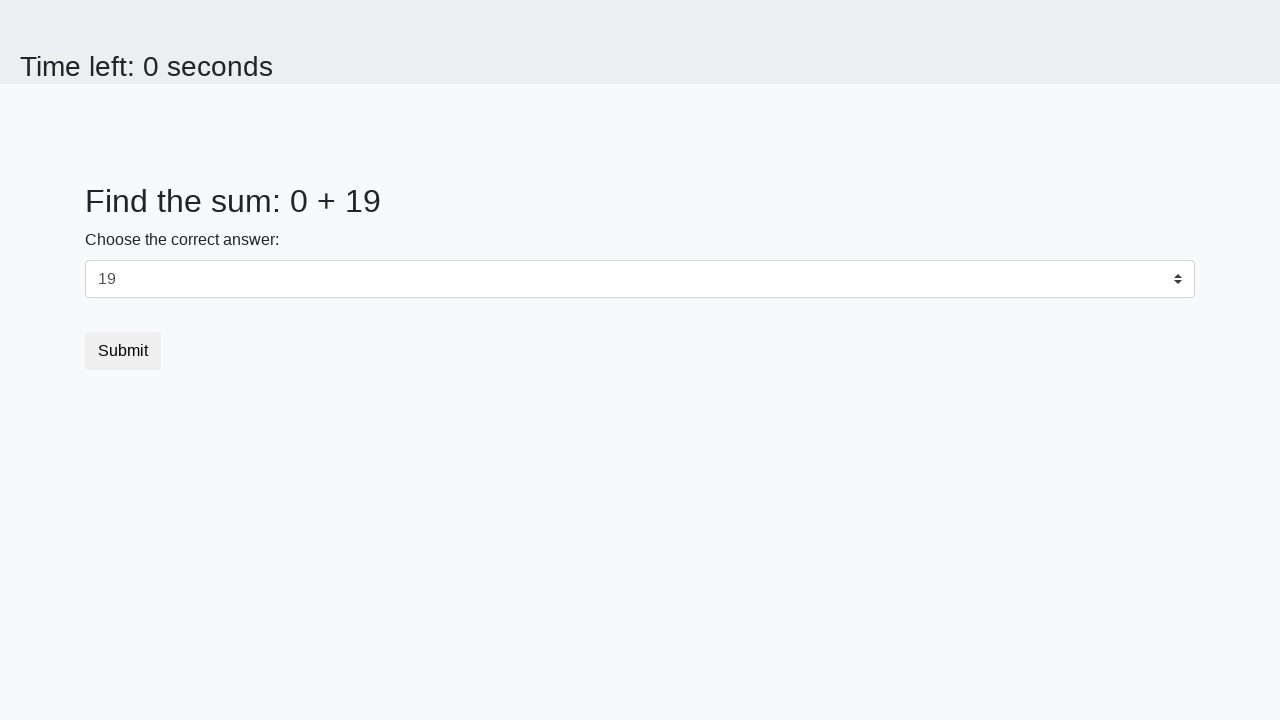

Clicked submit button to complete form at (123, 351) on button[type='submit']
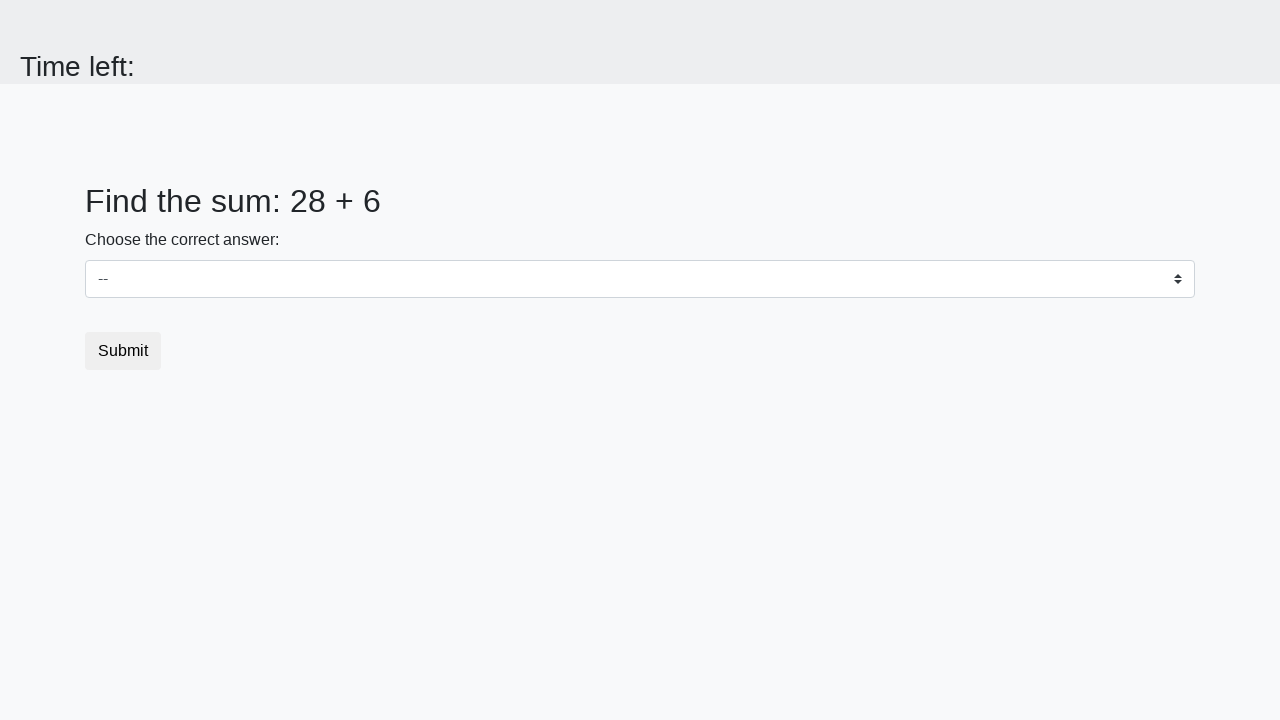

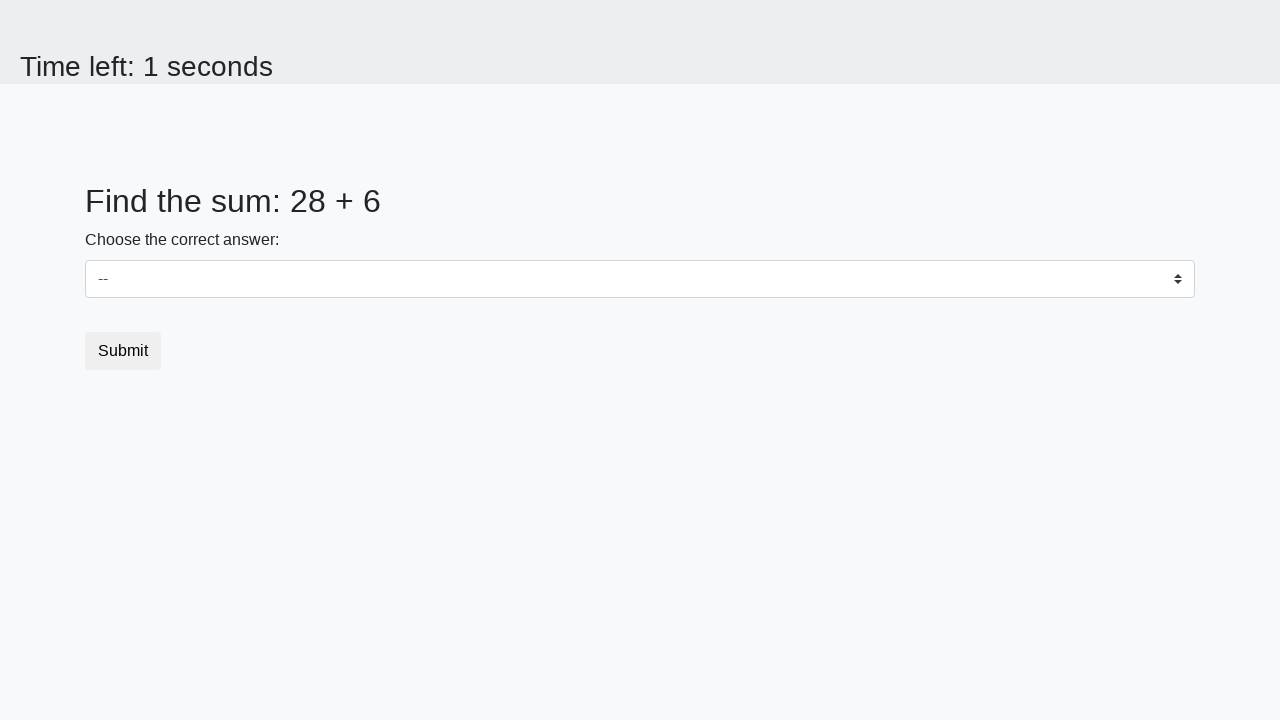